Tests adding a new shopping list by typing a random list name and clicking the add button, then verifying the new list appears

Starting URL: https://shoppinglist-rc.deno.dev/shoppinglists

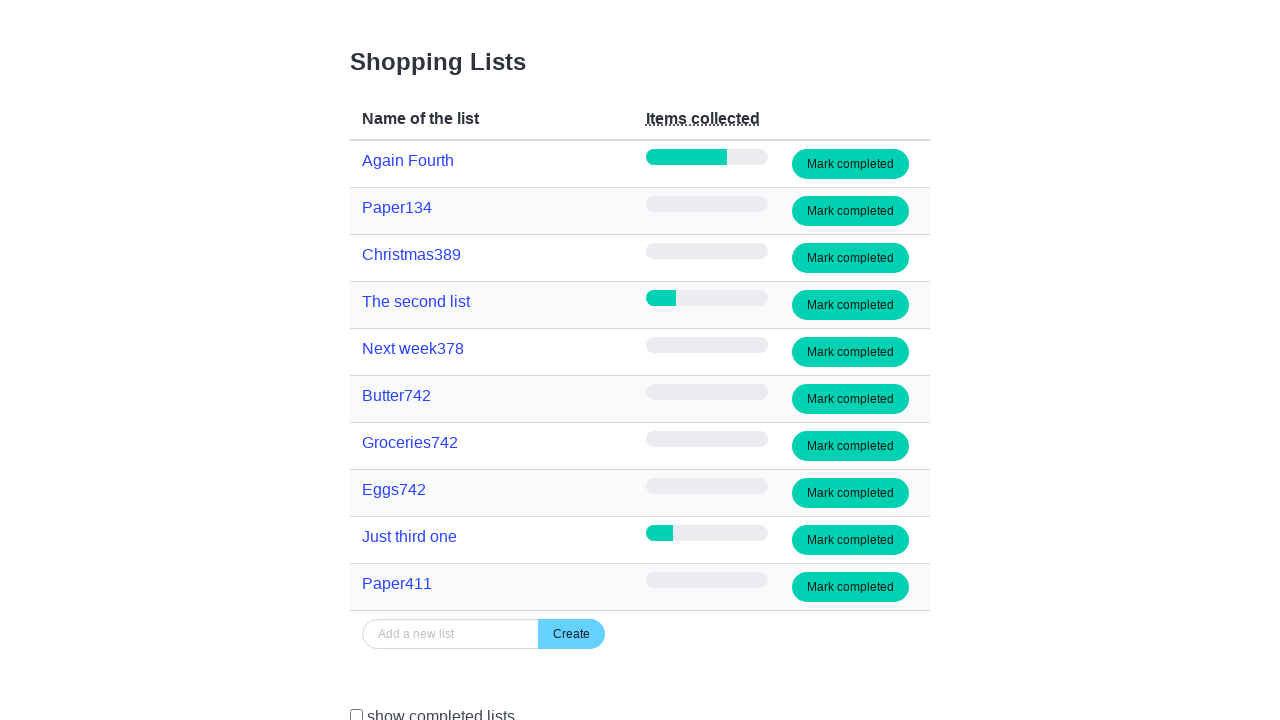

Typed list name 'Eggs742' into input field on input[type=text]
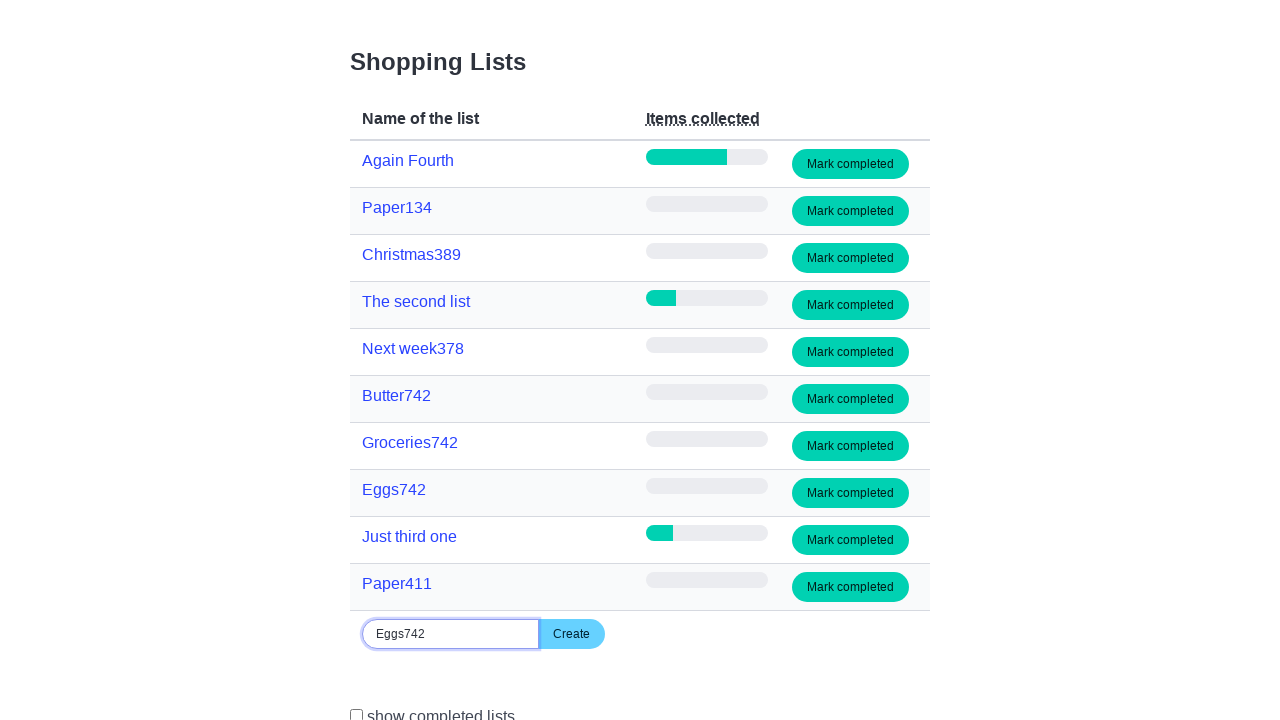

Clicked add button to create new shopping list at (572, 634) on button[id=add]
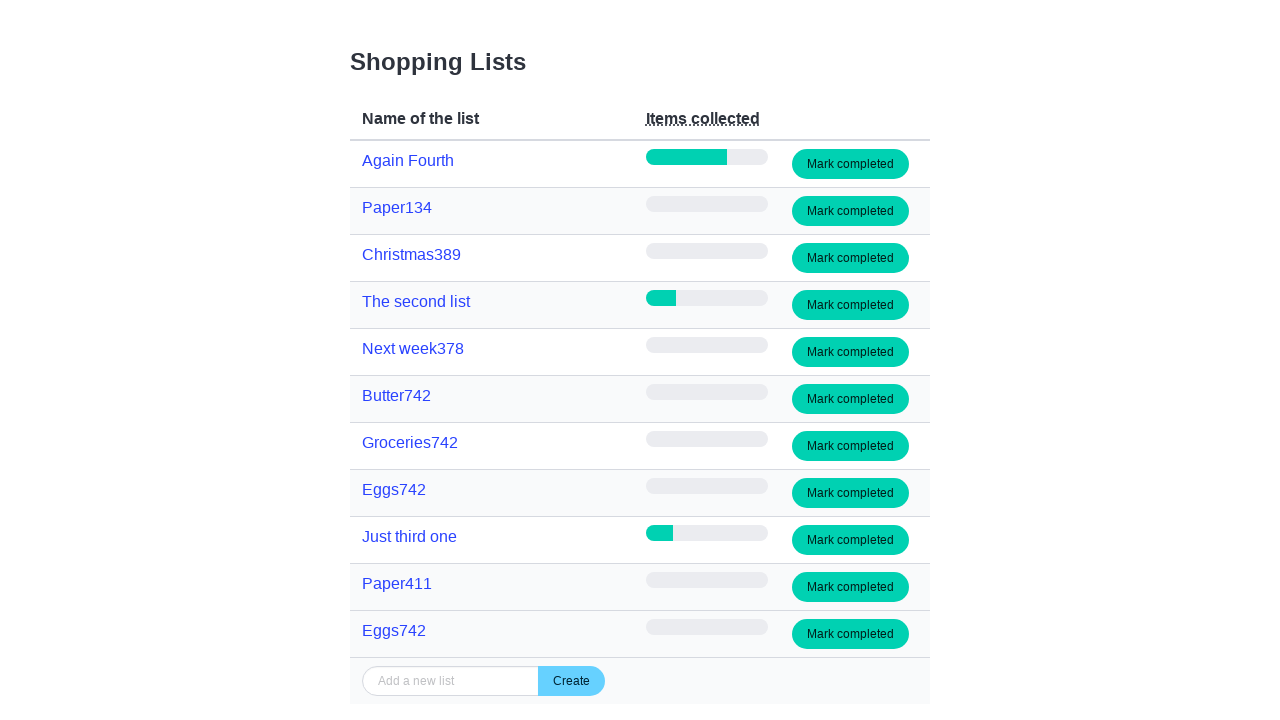

Verified new shopping list 'Eggs742' appears on page
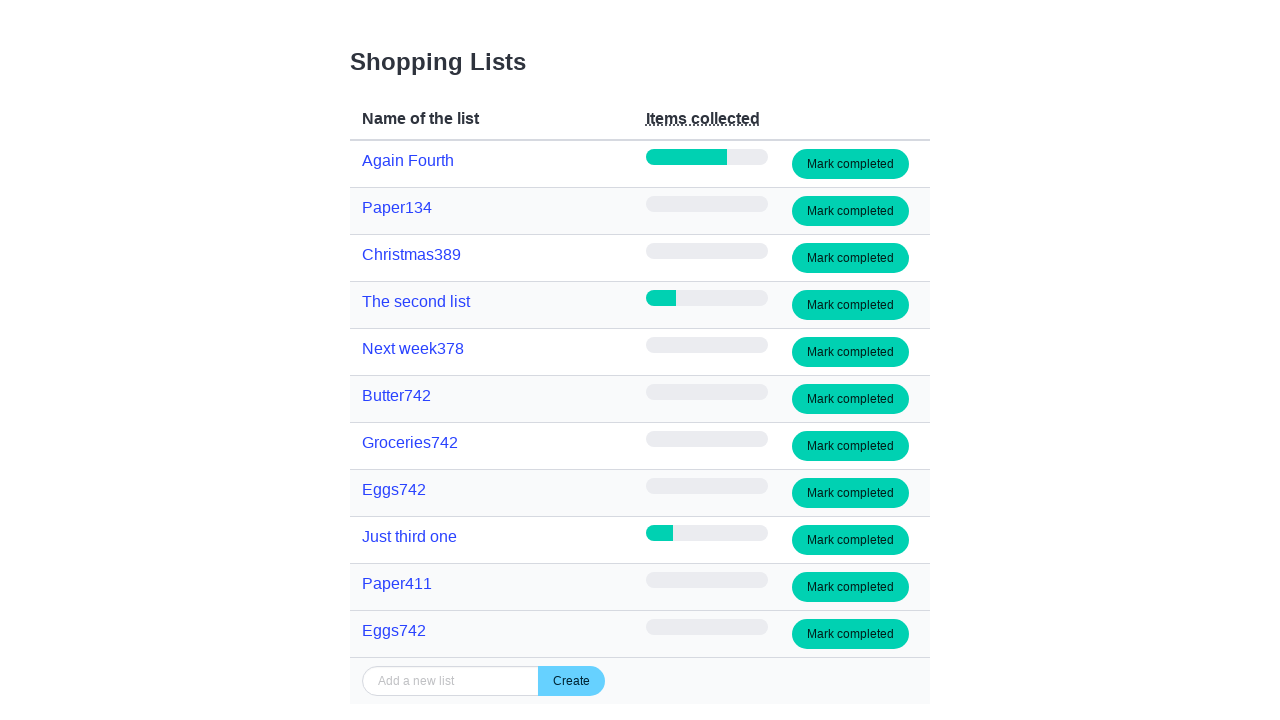

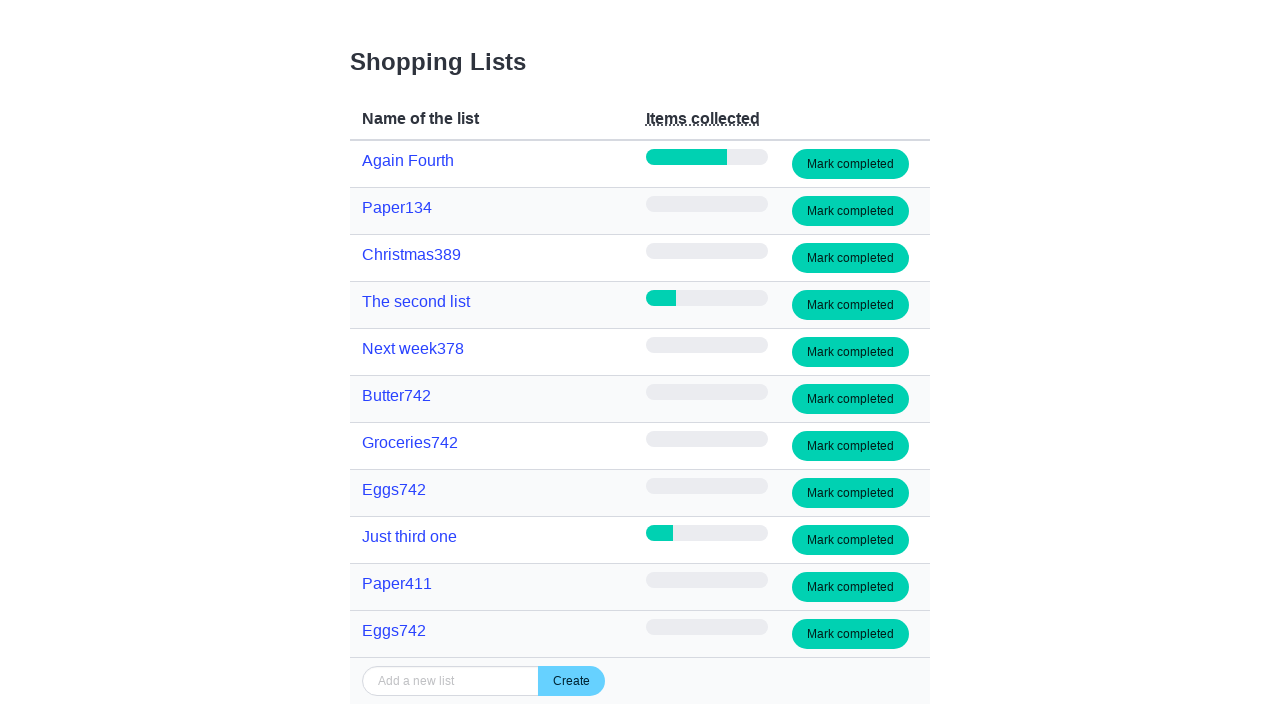